Navigates to OrangeHRM homepage and verifies the page title

Starting URL: http://alchemy.hguy.co/orangehrm

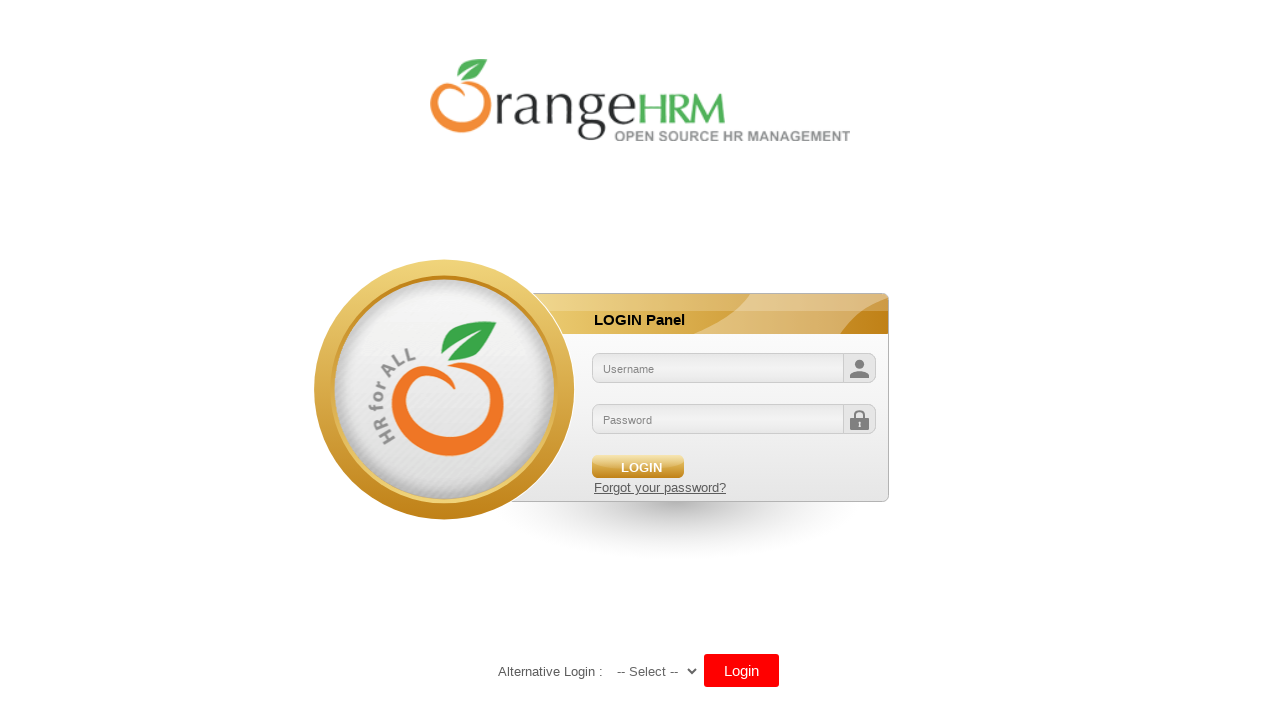

Navigated to OrangeHRM homepage
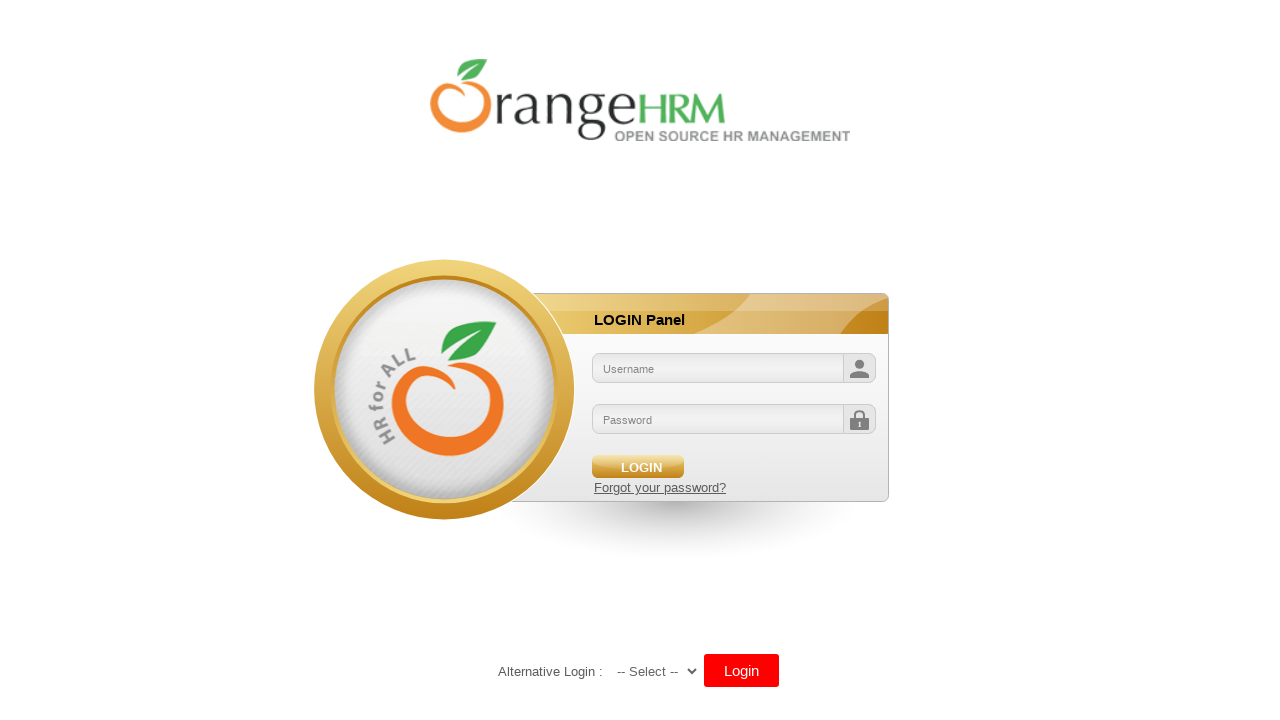

Verified page title is 'OrangeHRM'
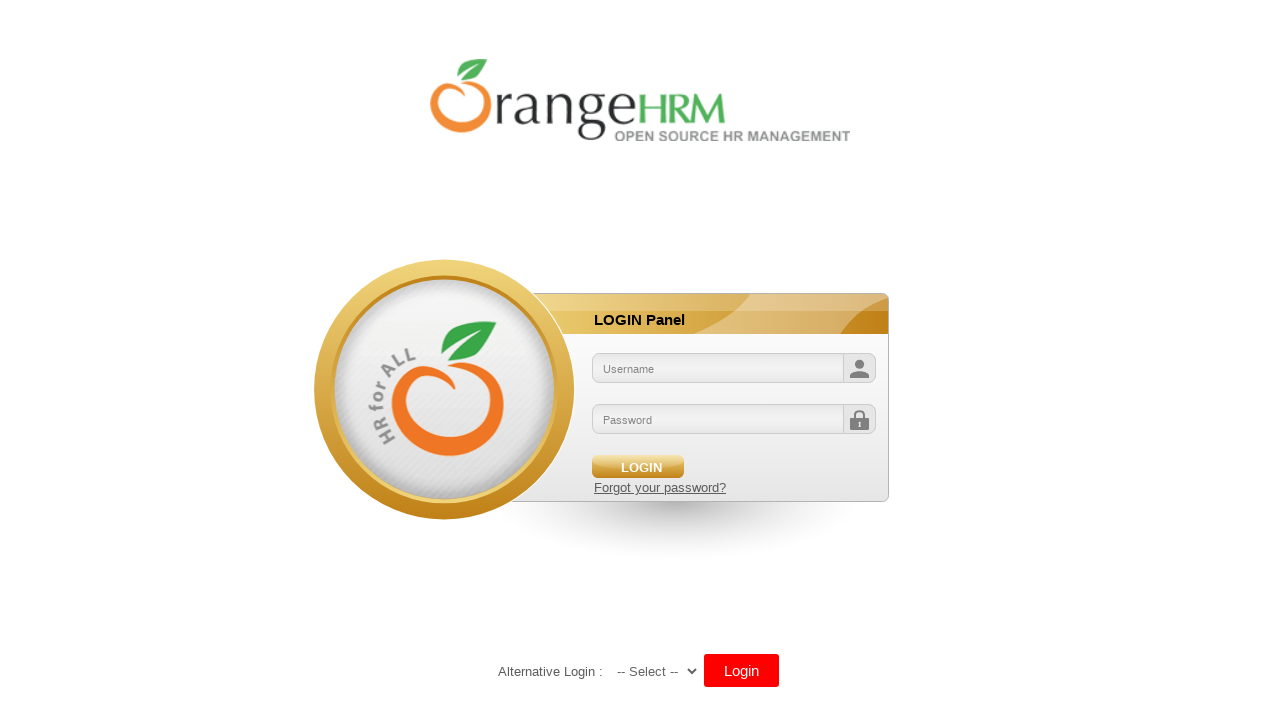

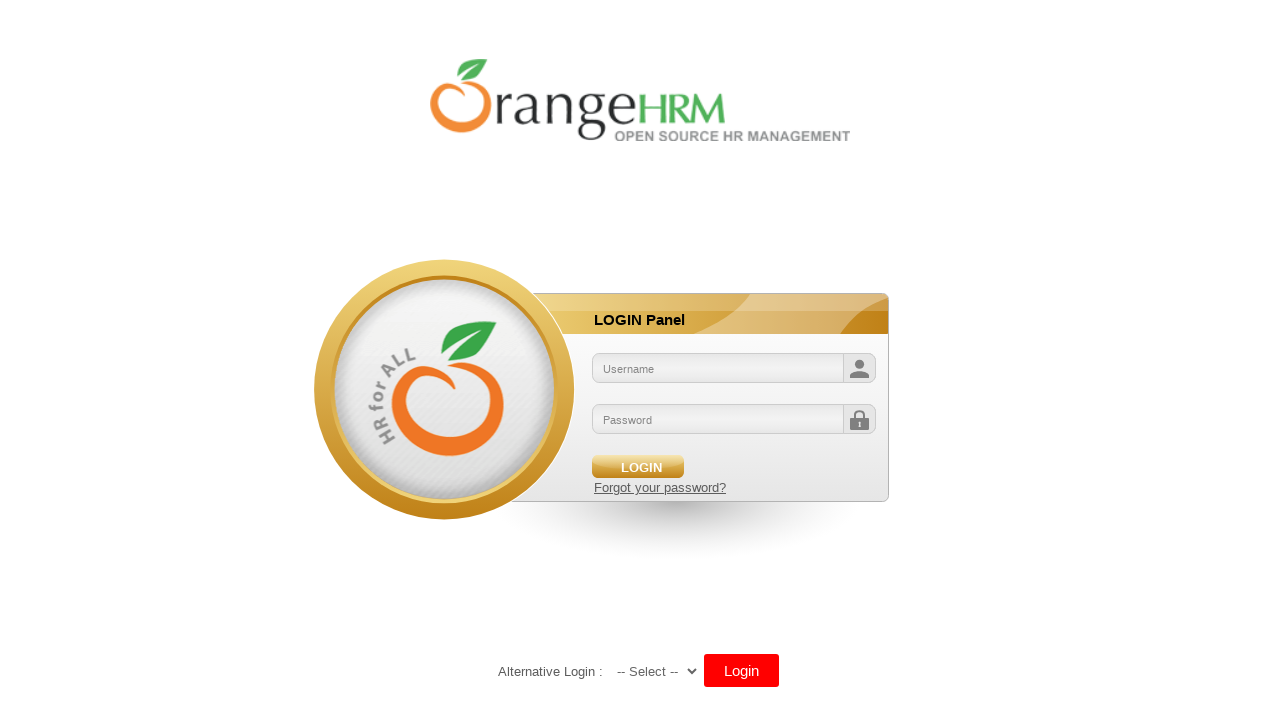